Tests adding multiple todo items and verifying the item counter correctly shows remaining items after completing one

Starting URL: https://johnalexanderberg.github.io/todomvcassignment-vue/

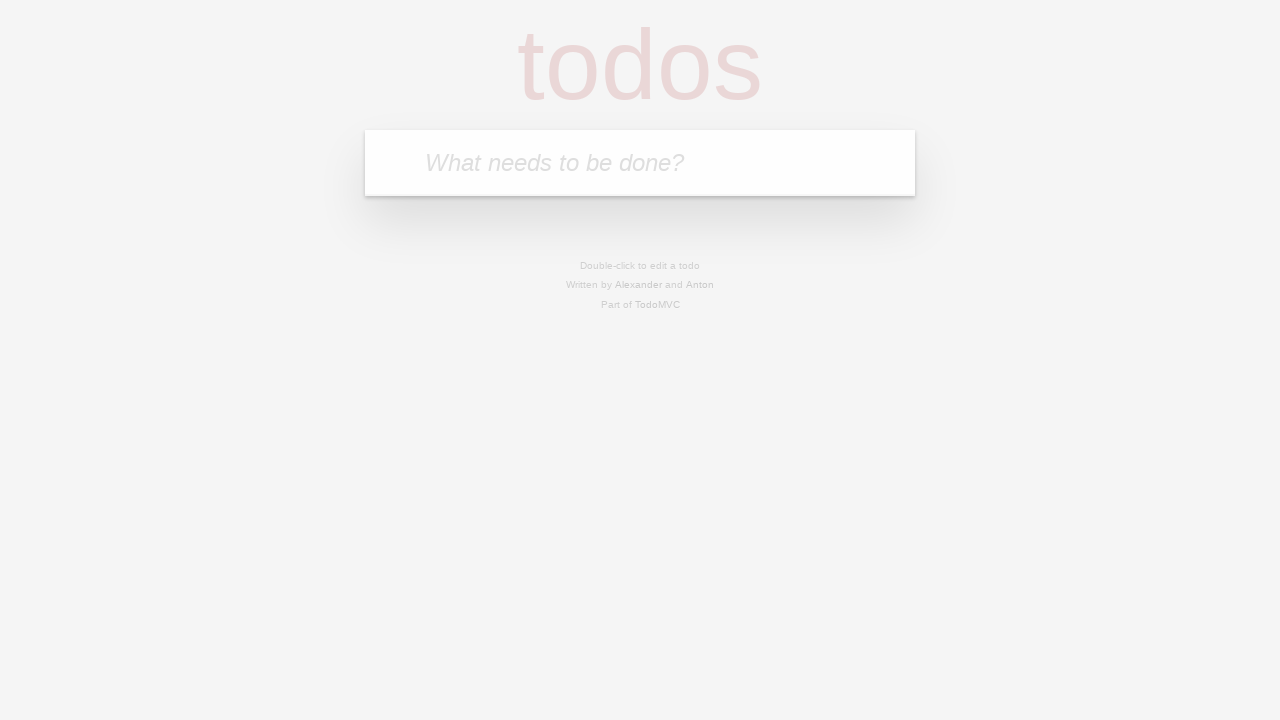

Filled input field with first todo item 'Play an angry Greek guy in TROY' on input[type='text']
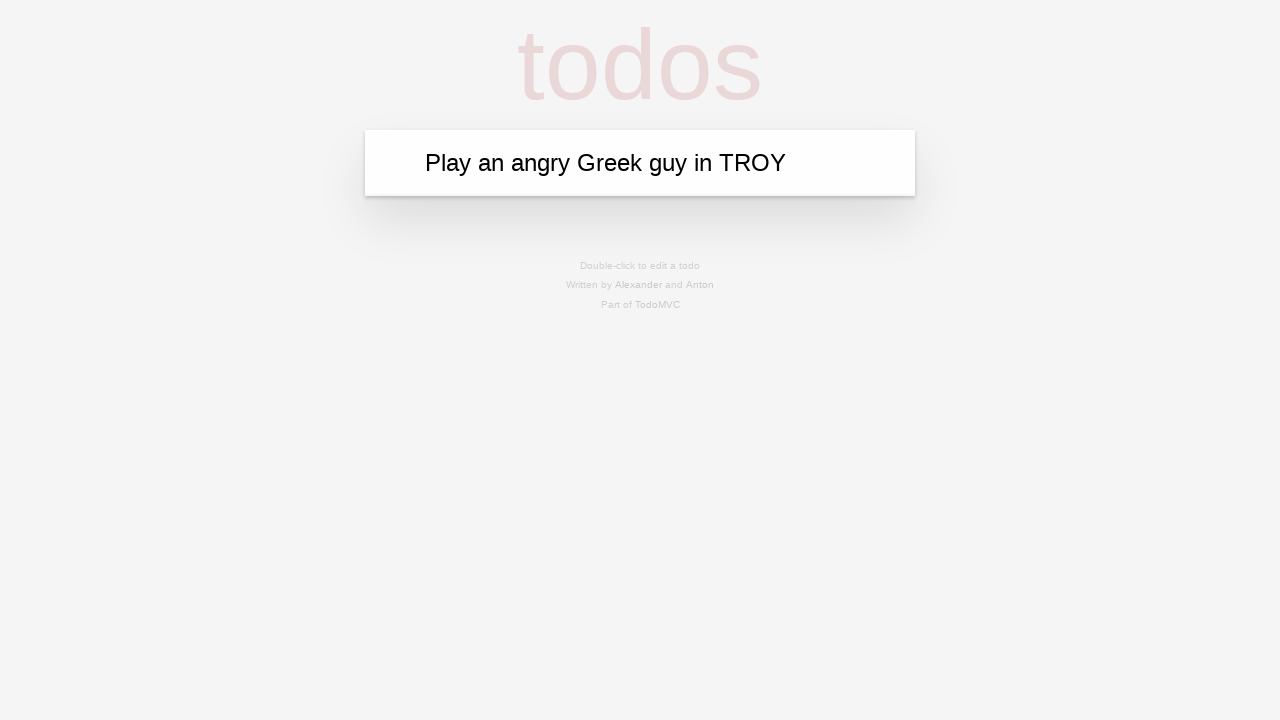

Pressed Enter to add first todo item on input[type='text']
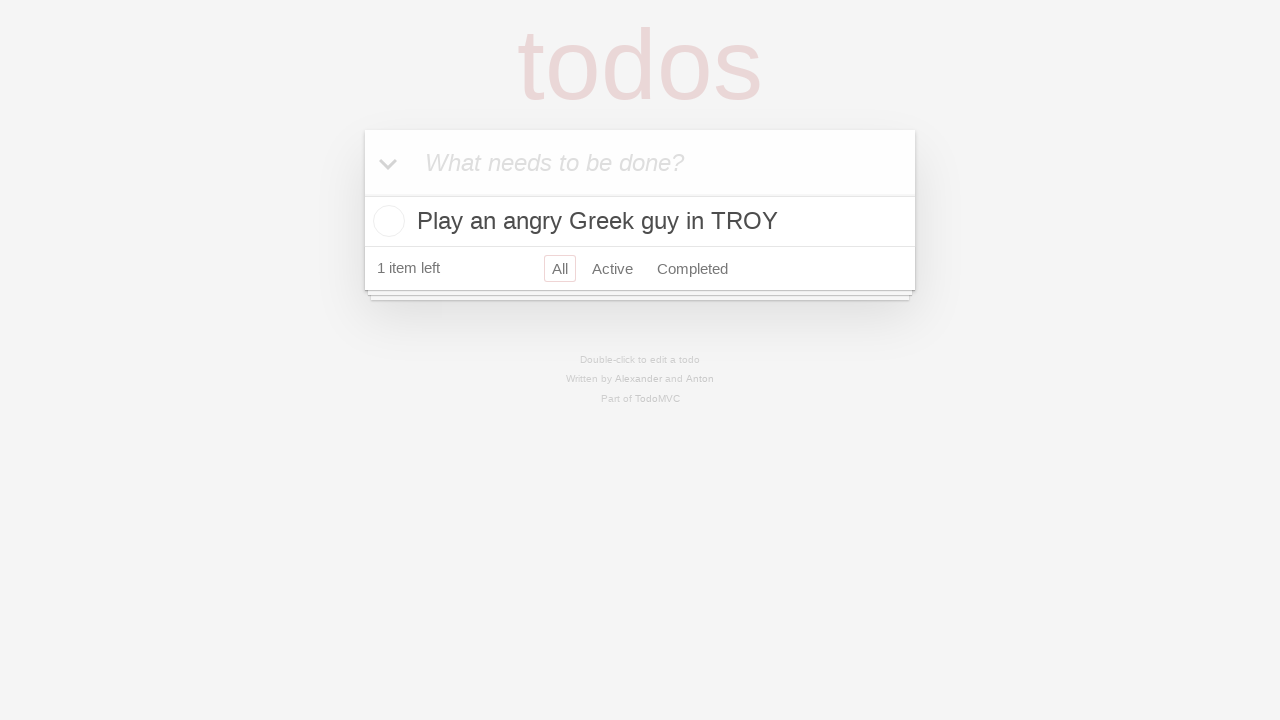

Filled input field with second todo item 'Get all the MONEY from the BALL' on input[type='text']
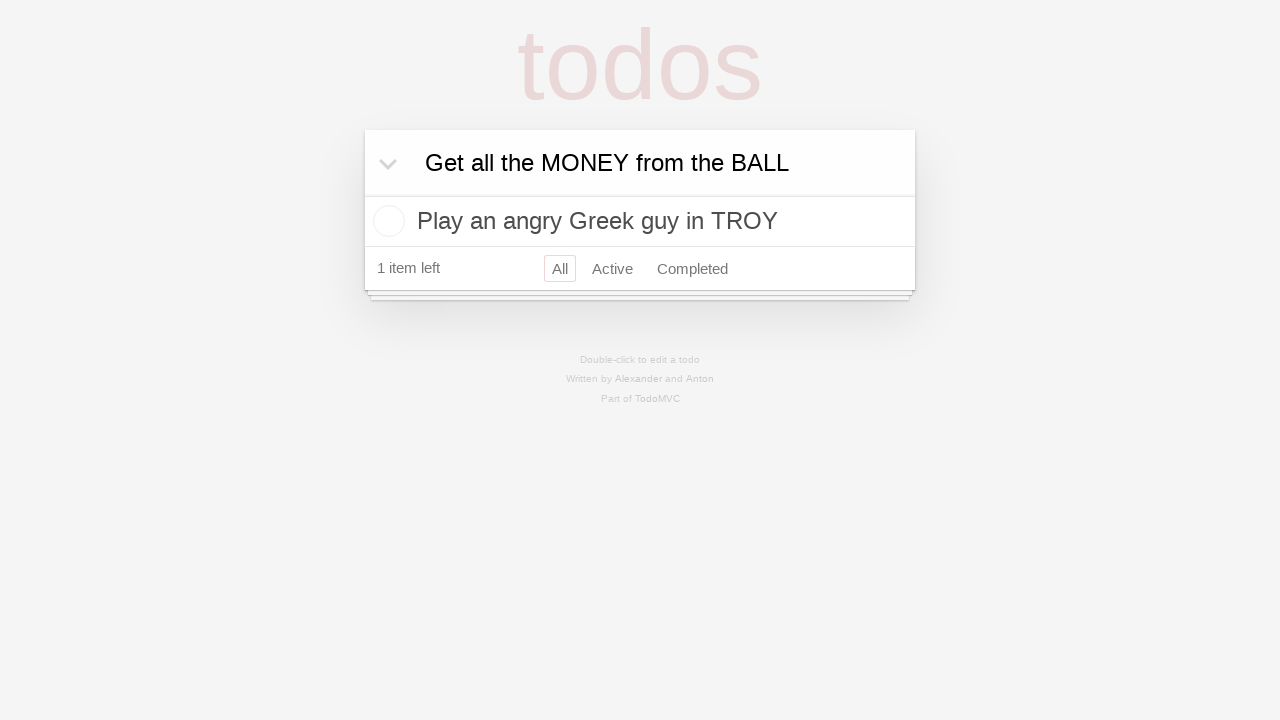

Pressed Enter to add second todo item on input[type='text']
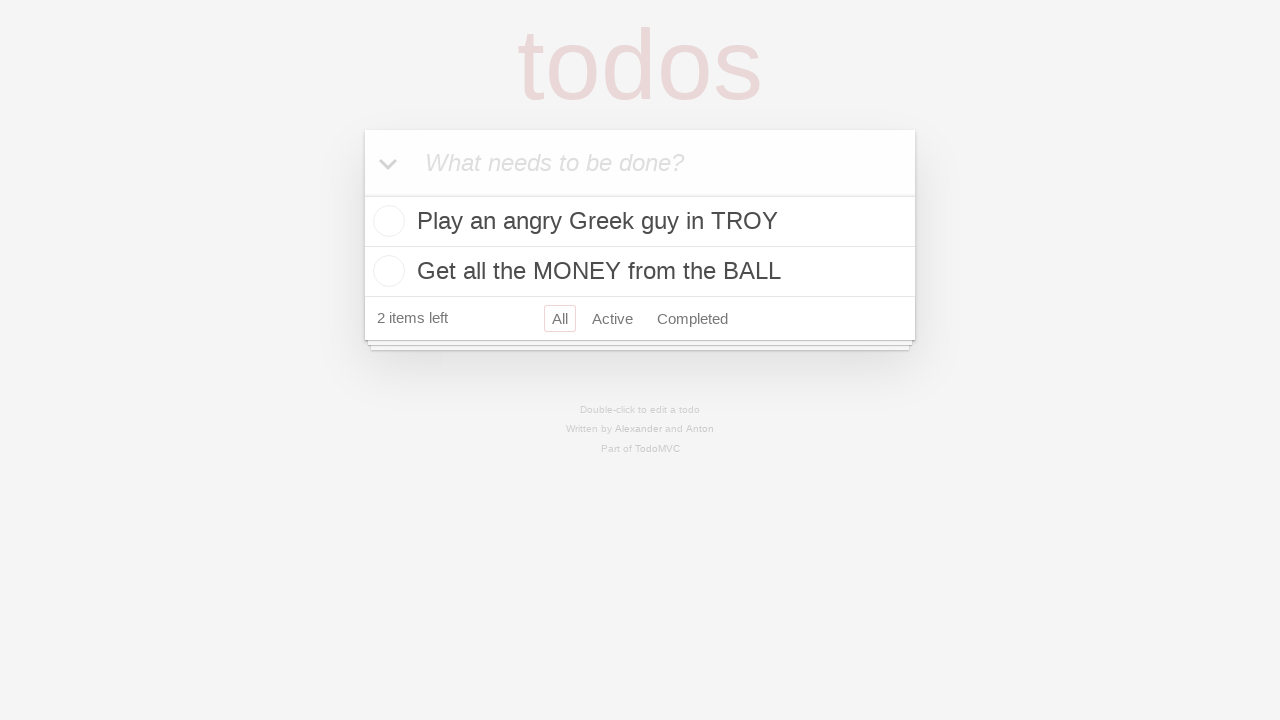

Filled input field with third todo item 'Dont forget to have HAPPY FEET' on input[type='text']
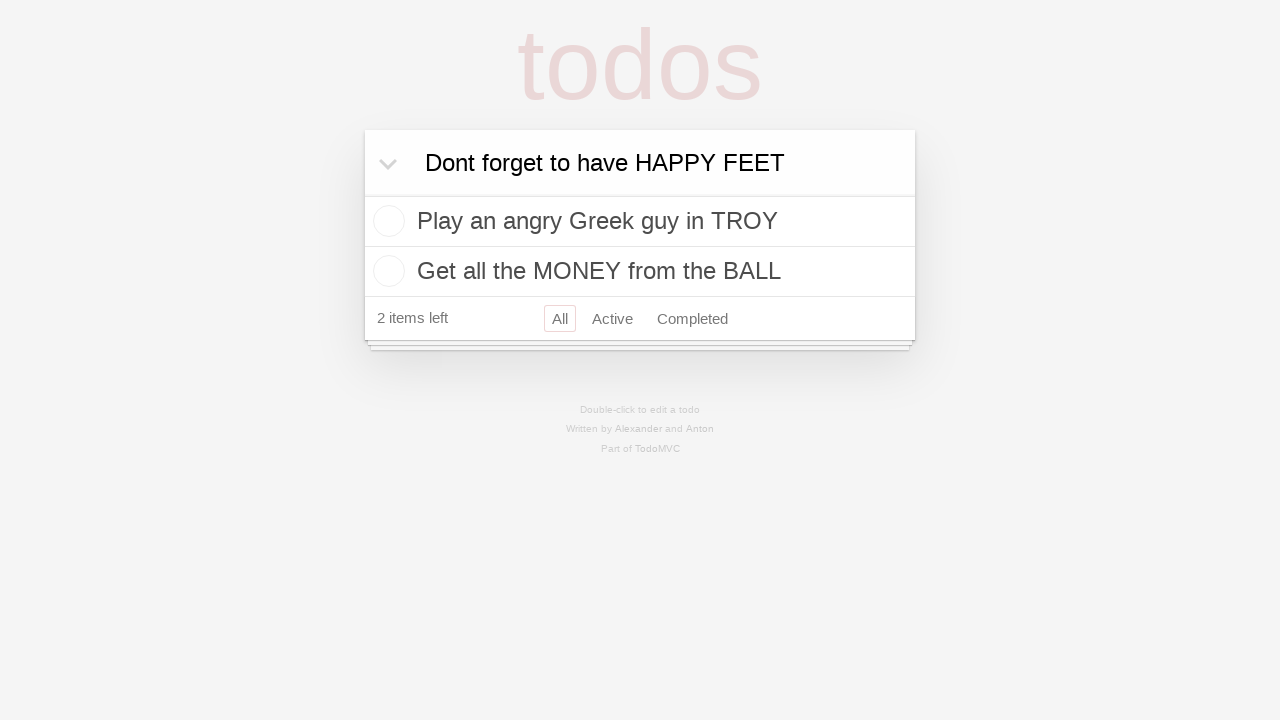

Pressed Enter to add third todo item on input[type='text']
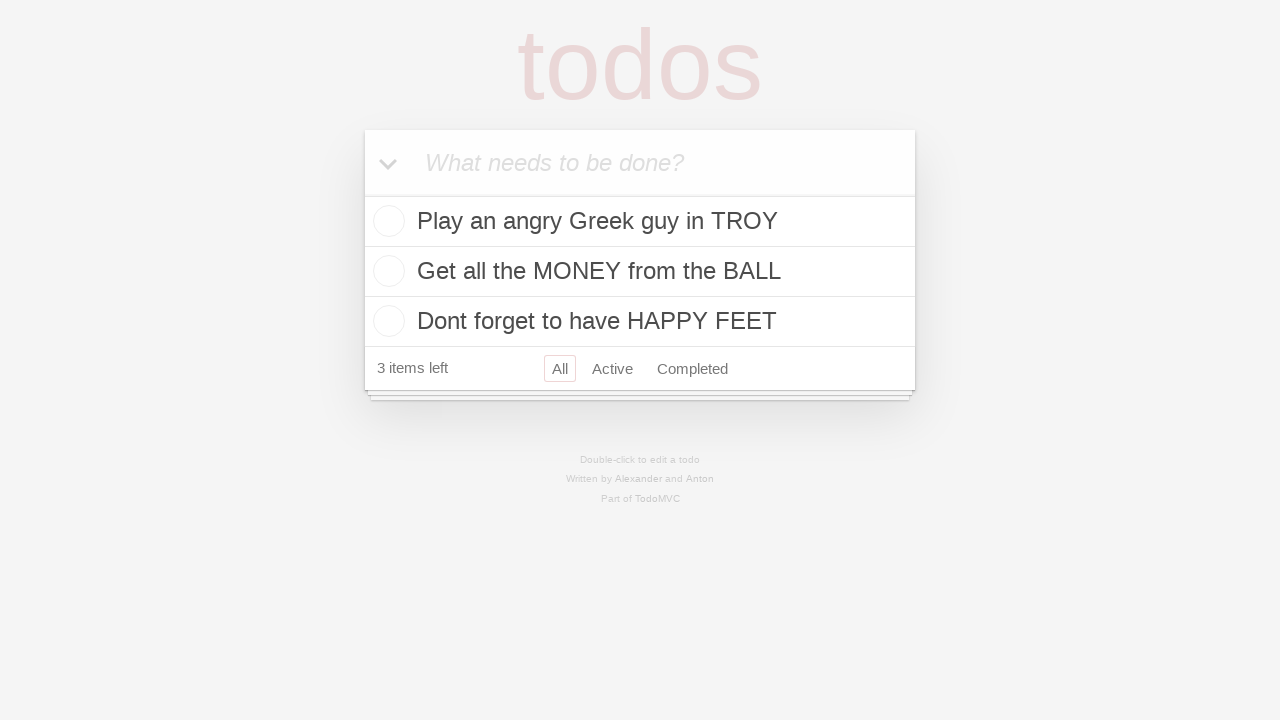

Clicked completed button on first todo item at (389, 221) on .completedButton
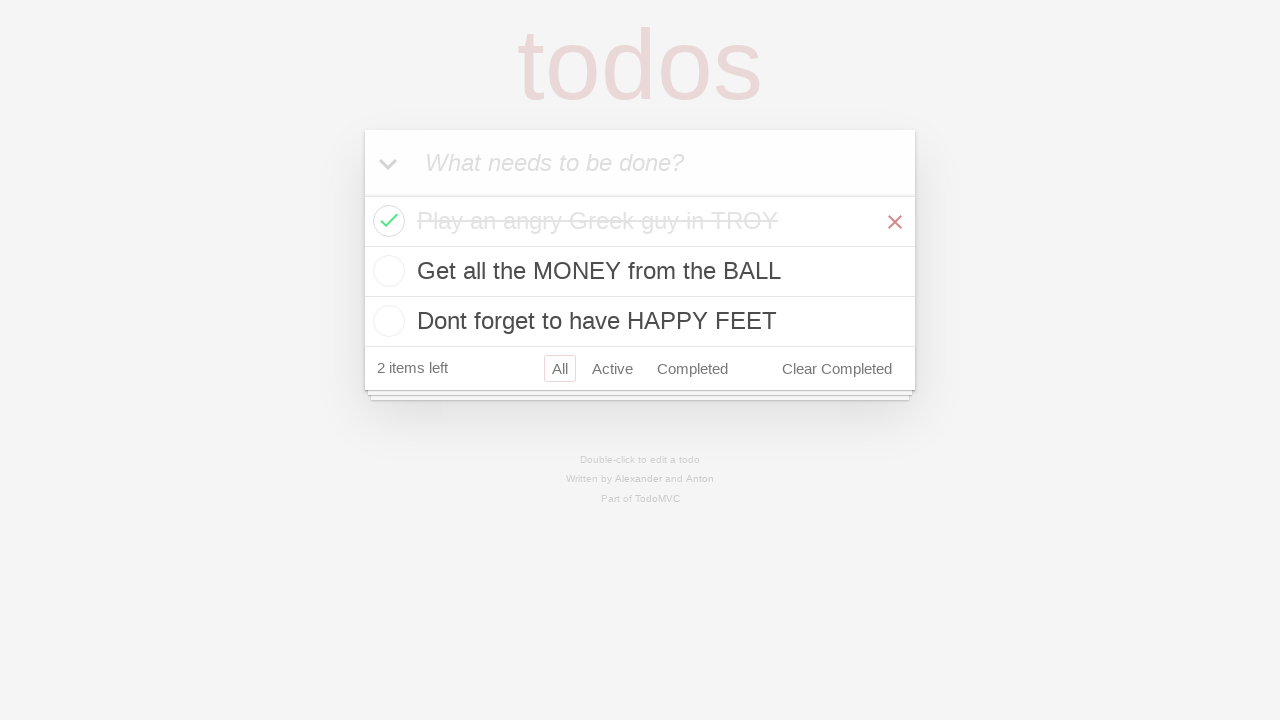

Waited for todo counter to update after completing an item
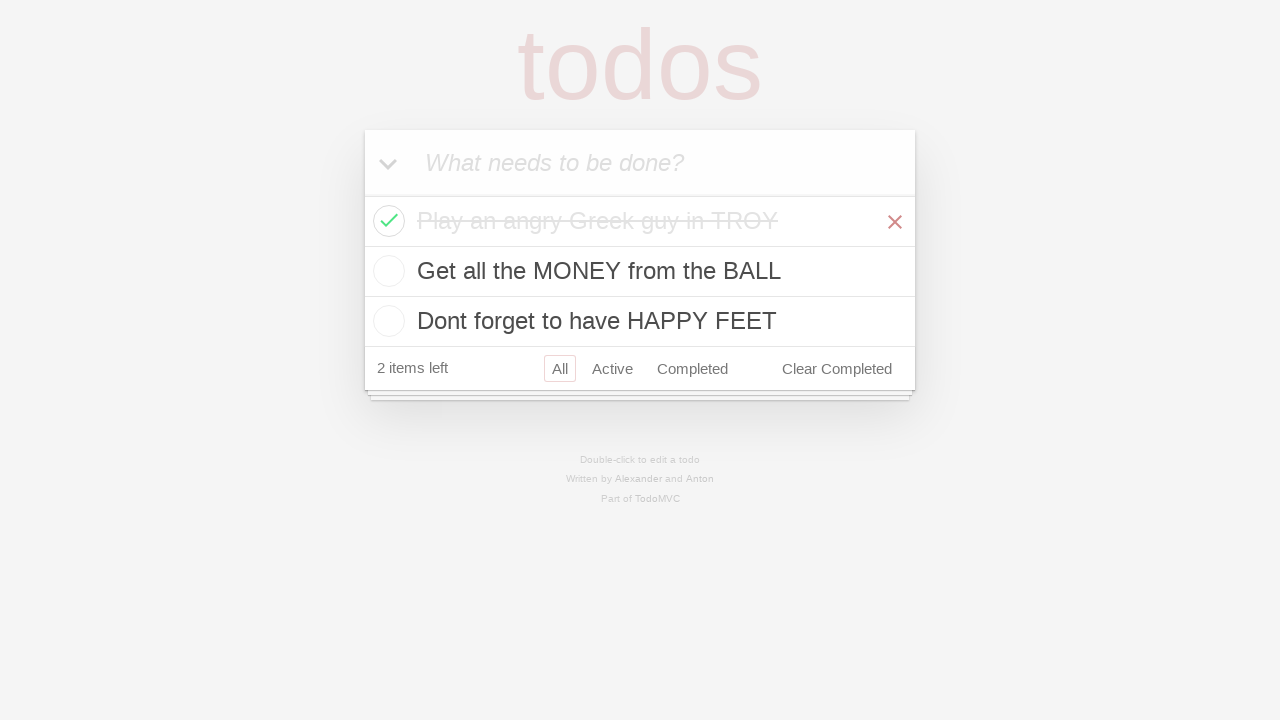

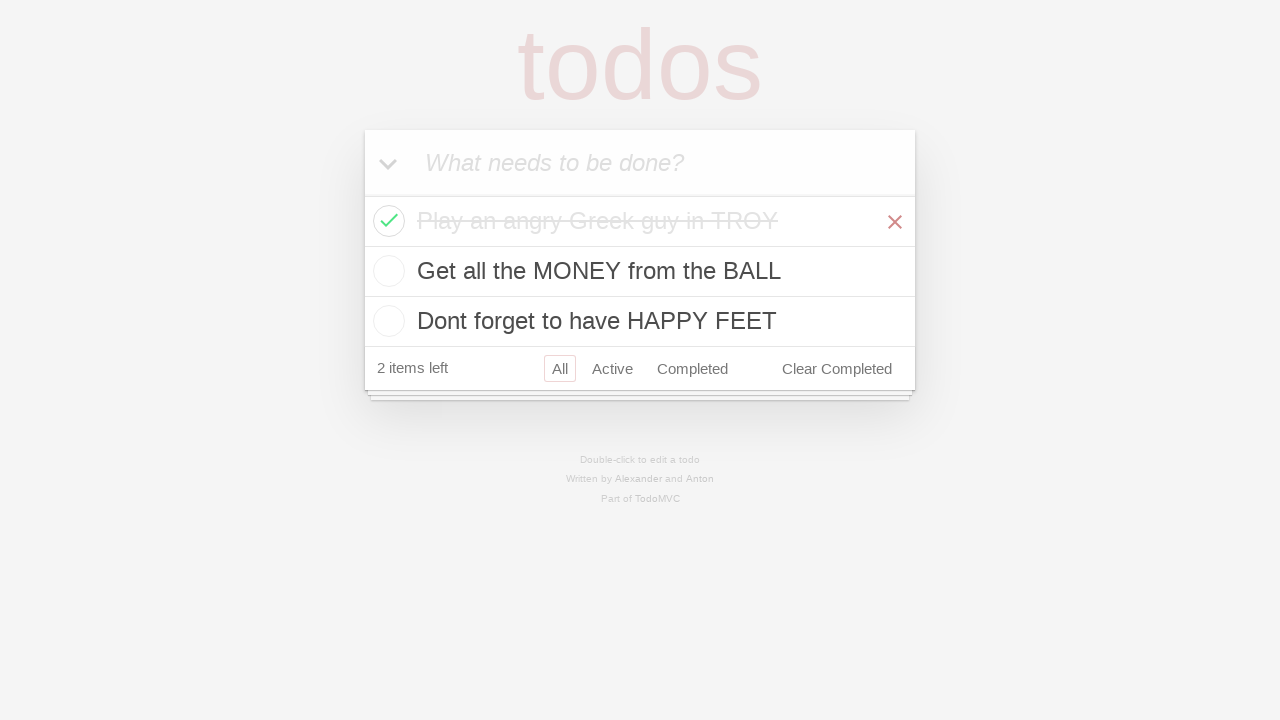